Tests calendar date picker functionality by selecting a specific date (October 15, 2027) through navigating year, month, and day selections, then verifies the selected date values.

Starting URL: https://rahulshettyacademy.com/seleniumPractise/#/offers

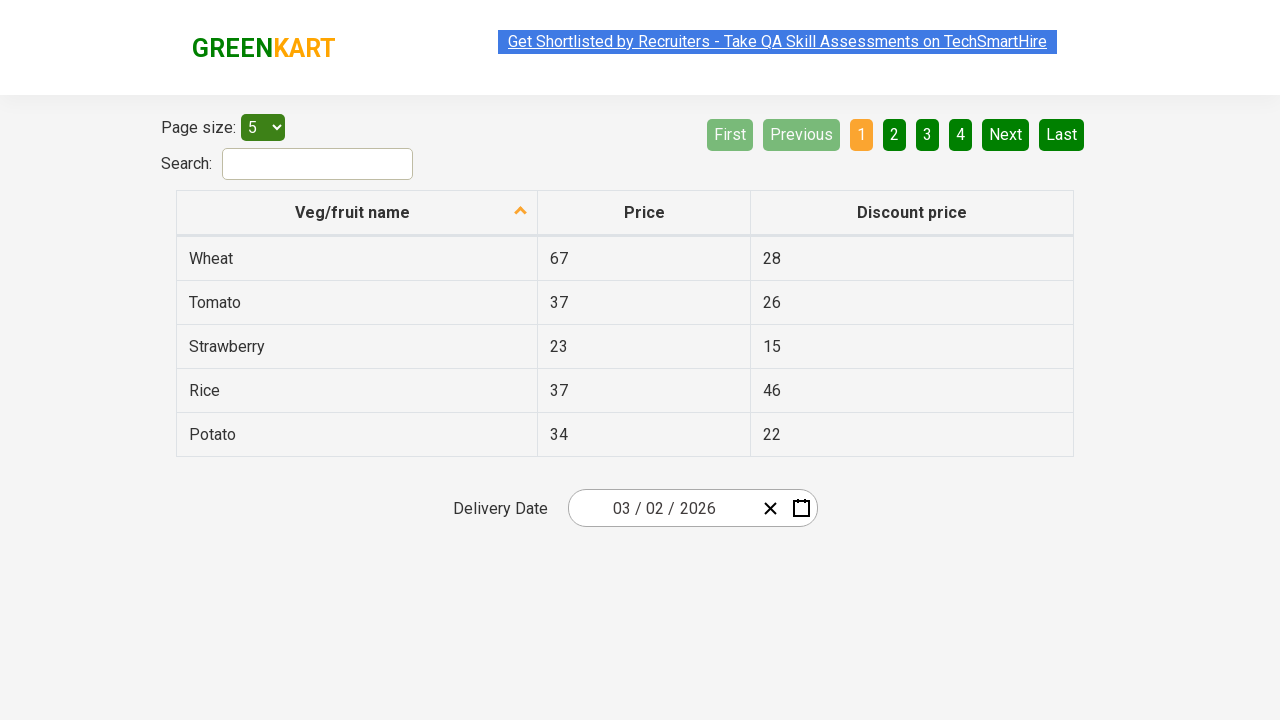

Clicked on date picker input group to open calendar at (662, 508) on .react-date-picker__inputGroup
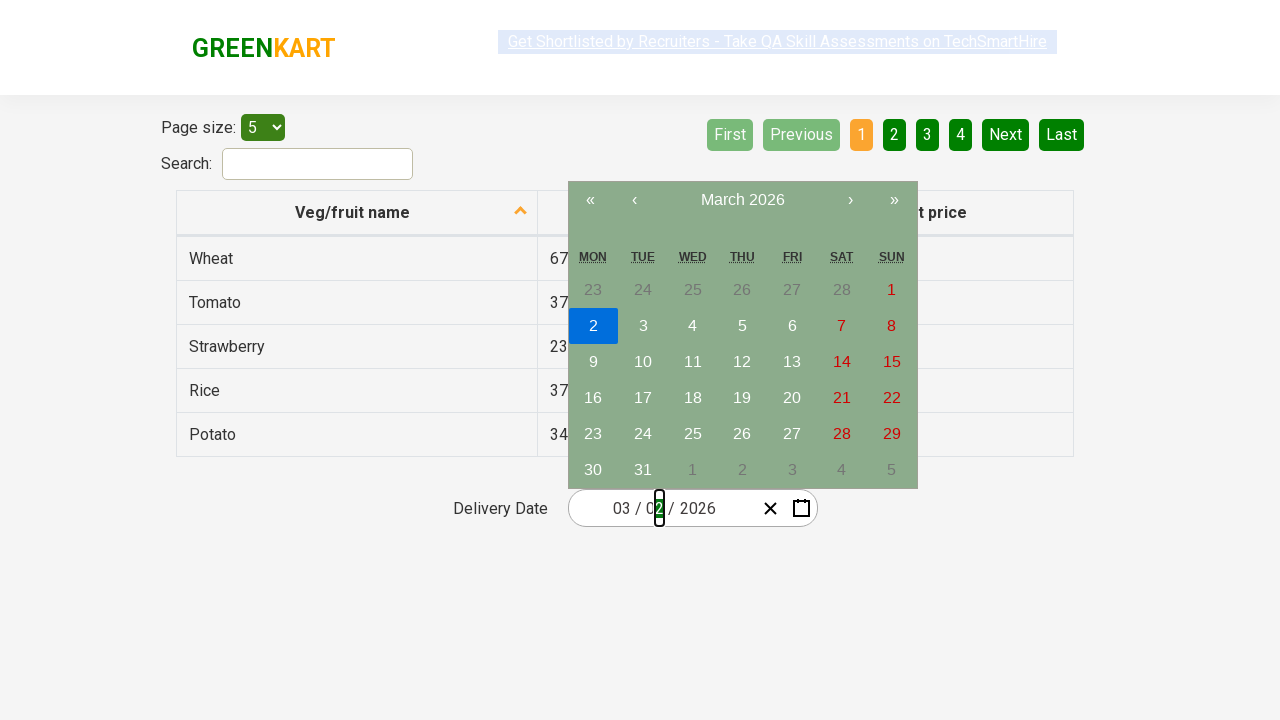

Waited for calendar to open
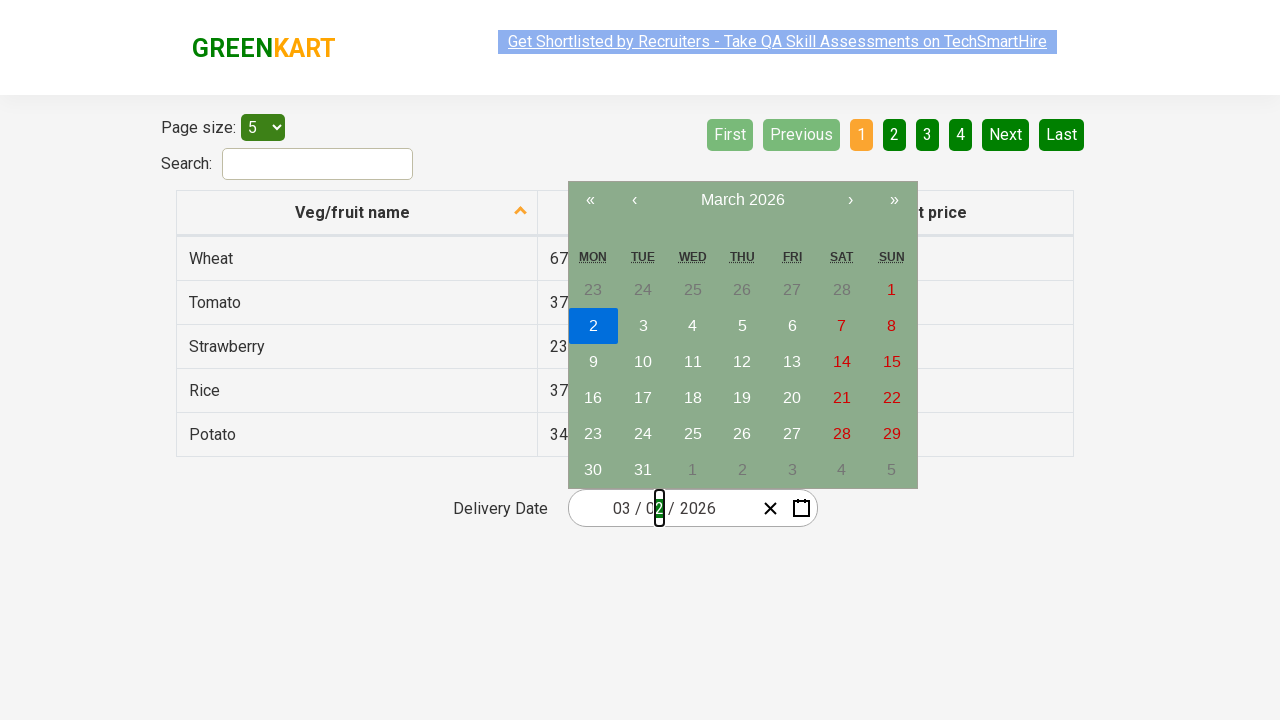

Clicked navigation label to navigate to month view at (742, 200) on .react-calendar__navigation__label__labelText
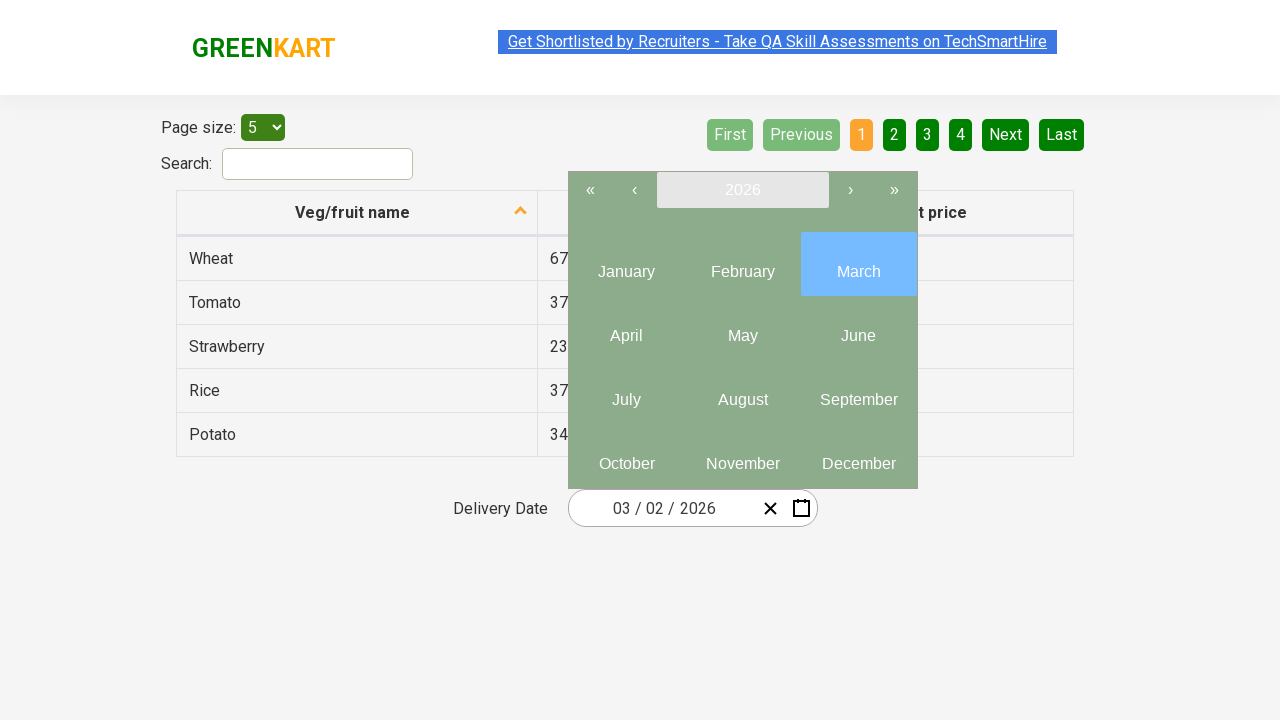

Waited for month view to load
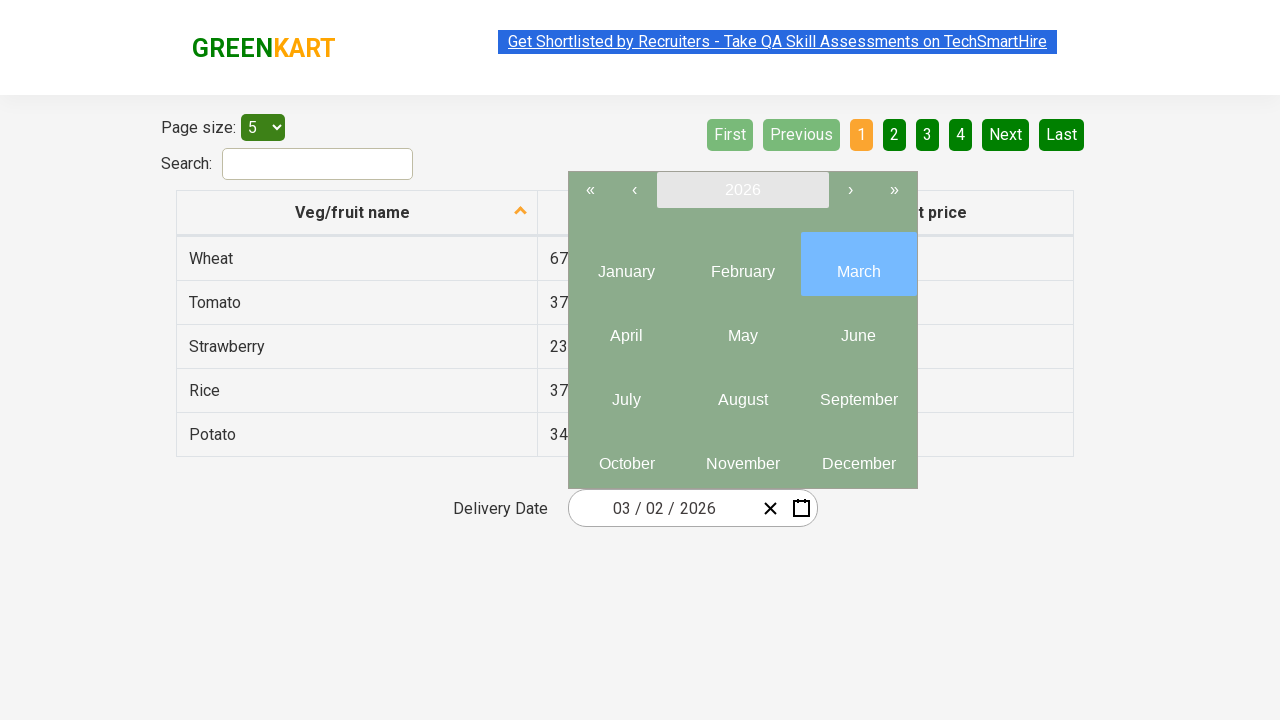

Clicked navigation label again to navigate to year view at (742, 190) on .react-calendar__navigation__label__labelText
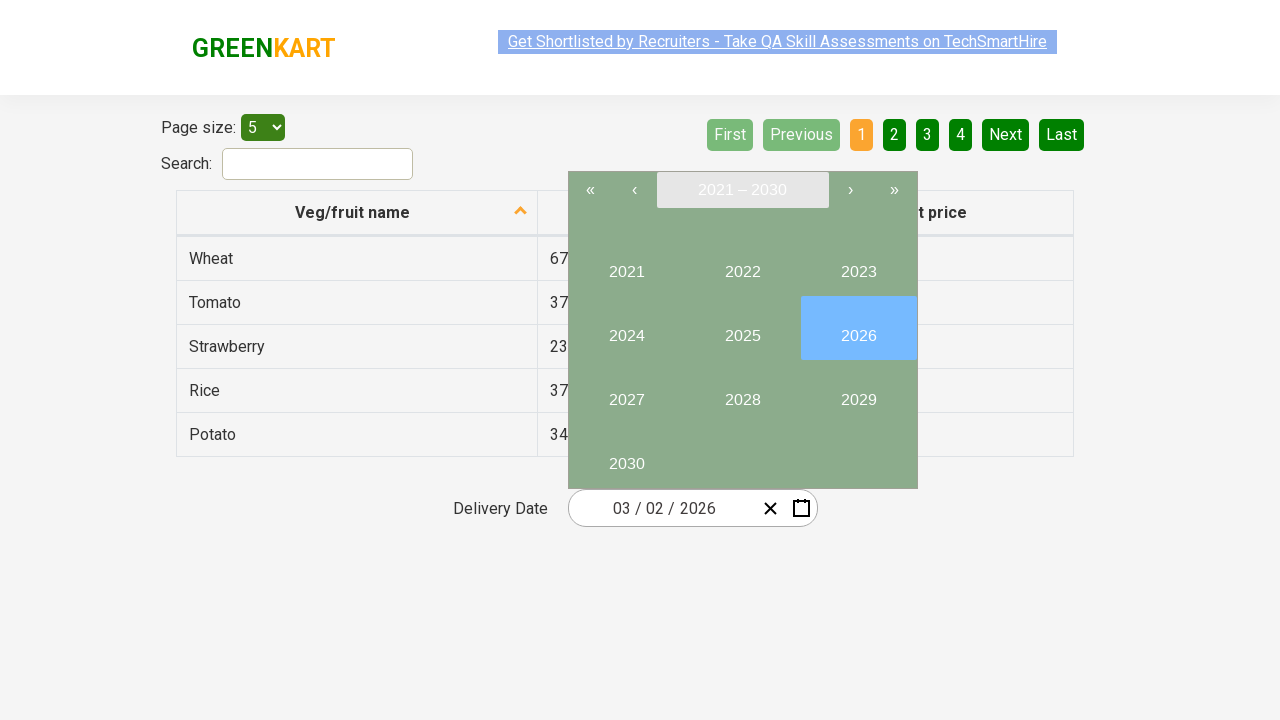

Waited for year view to load
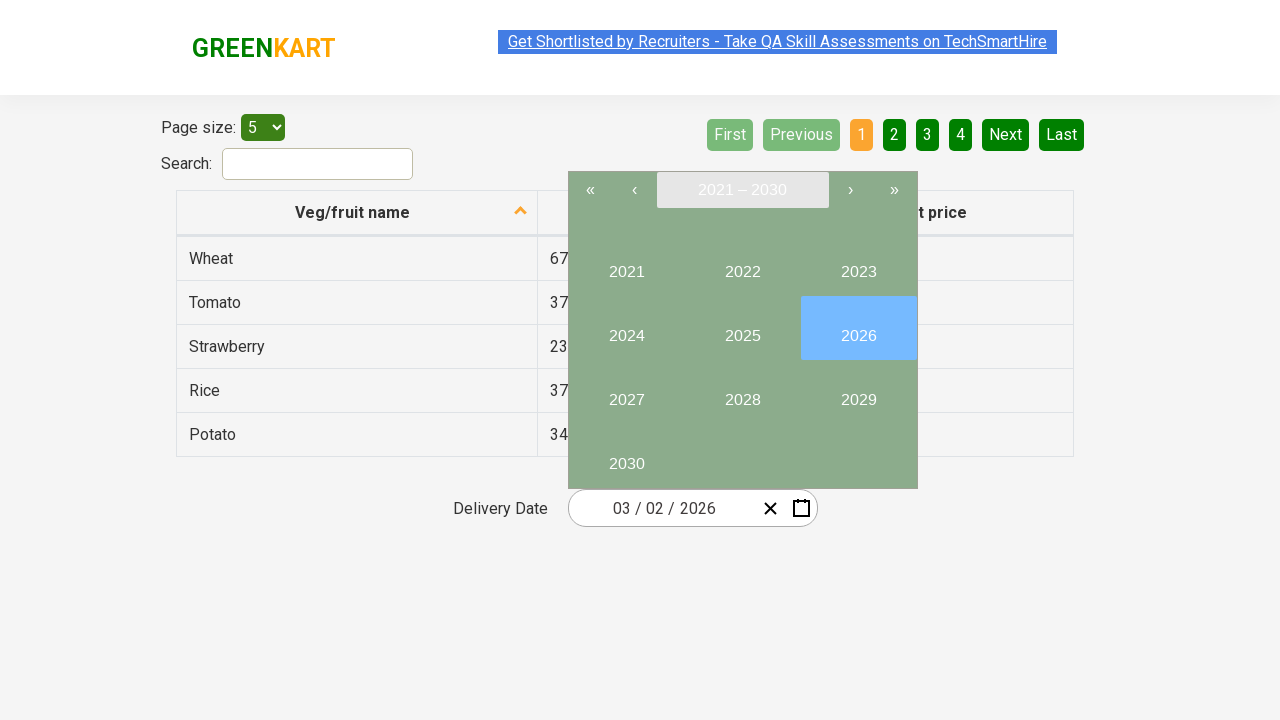

Selected year 2027 at (626, 392) on //button[text()='2027']
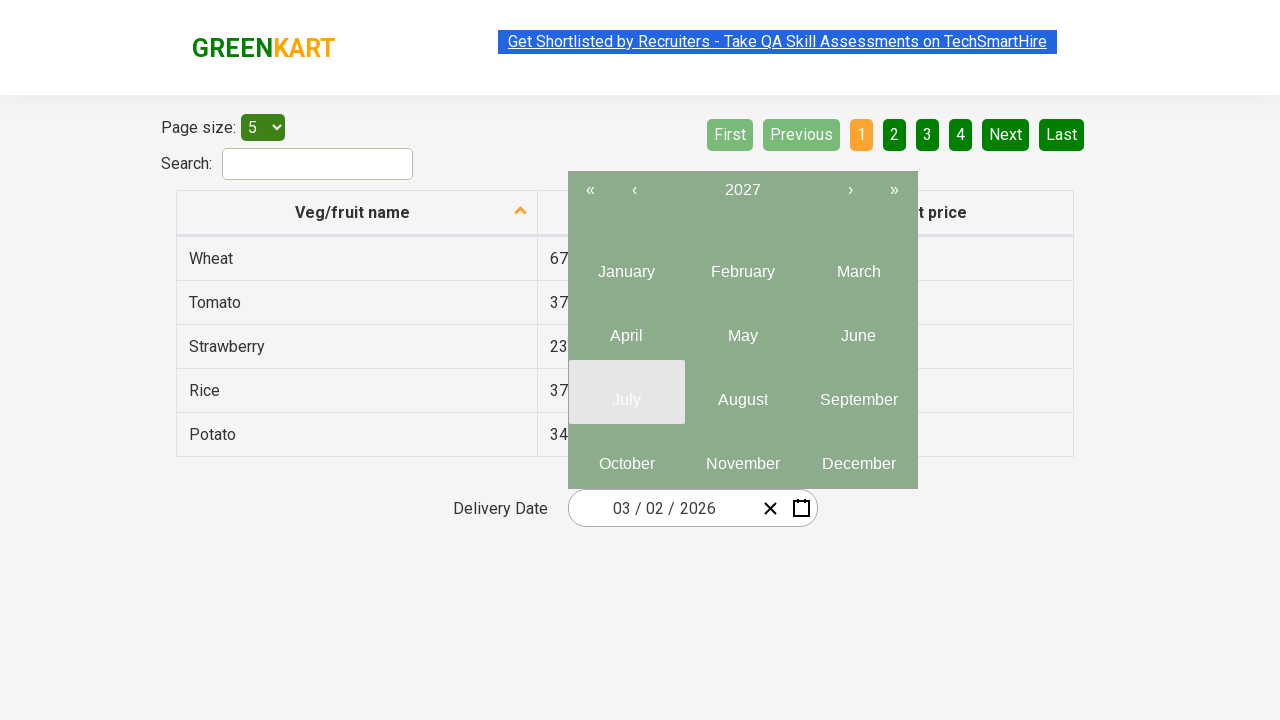

Waited for month view to display after year selection
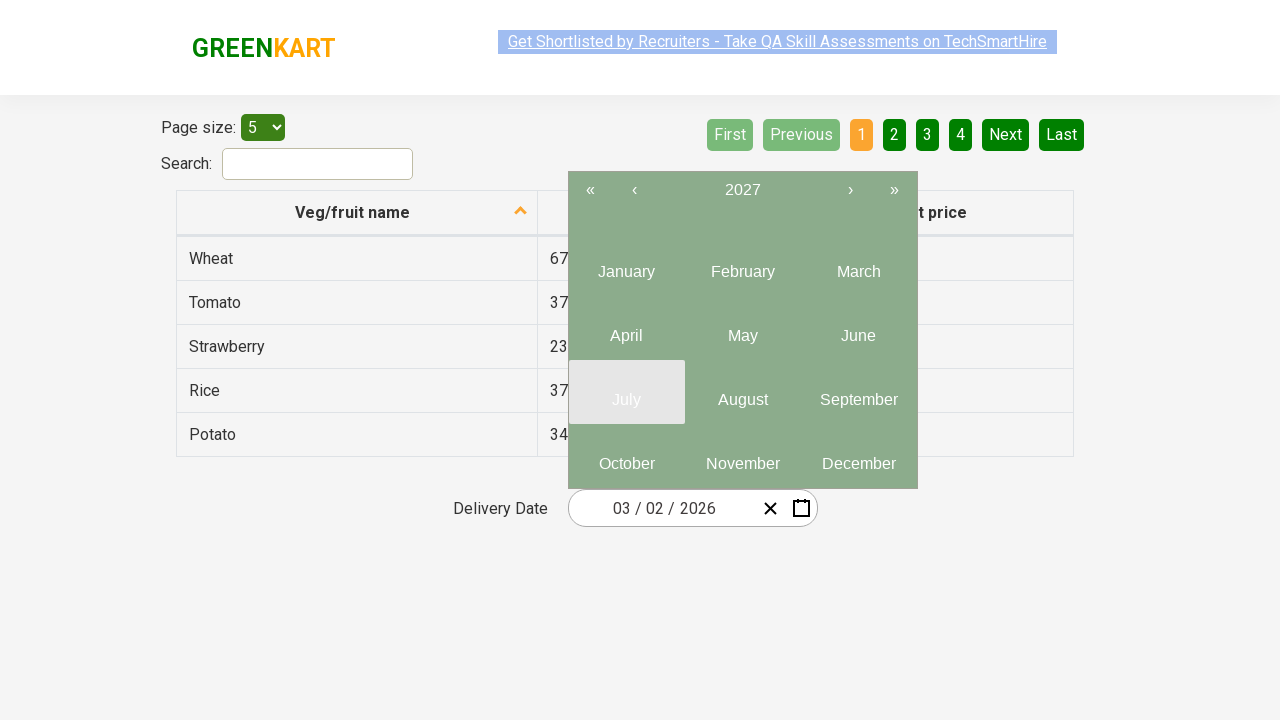

Selected month October (month 10) at (626, 456) on .react-calendar__tile >> nth=9
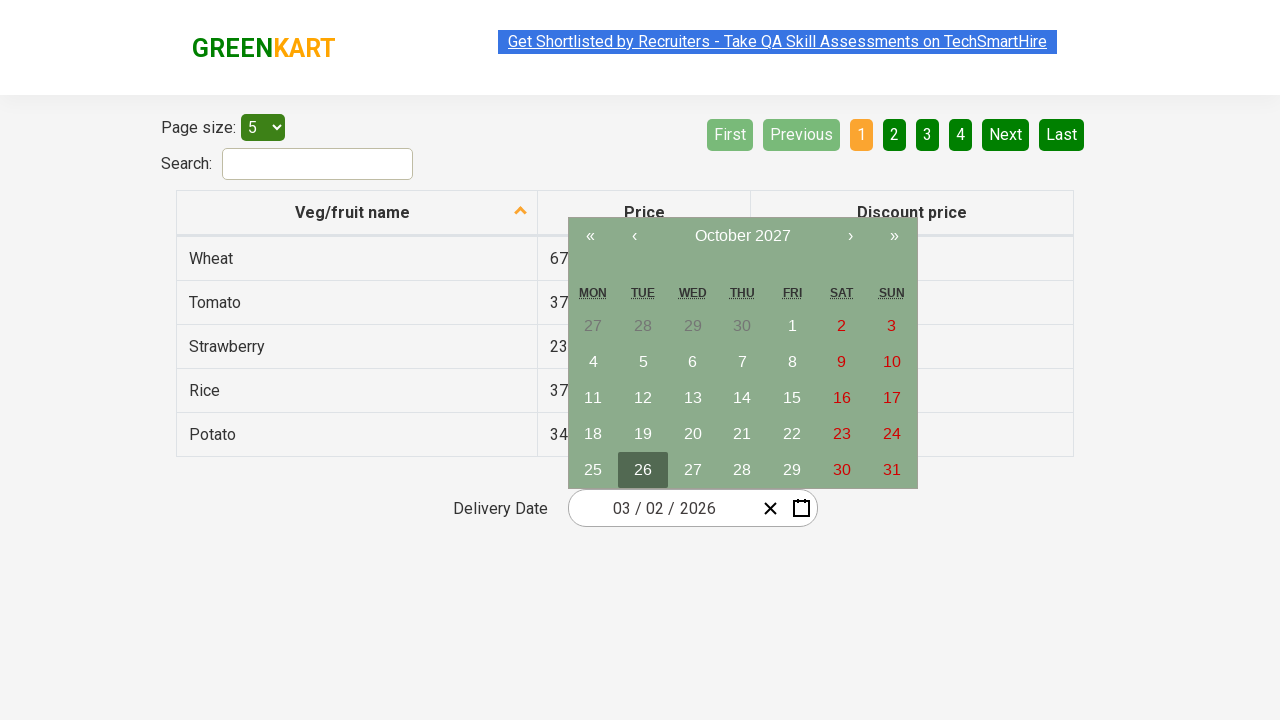

Waited for day view to display after month selection
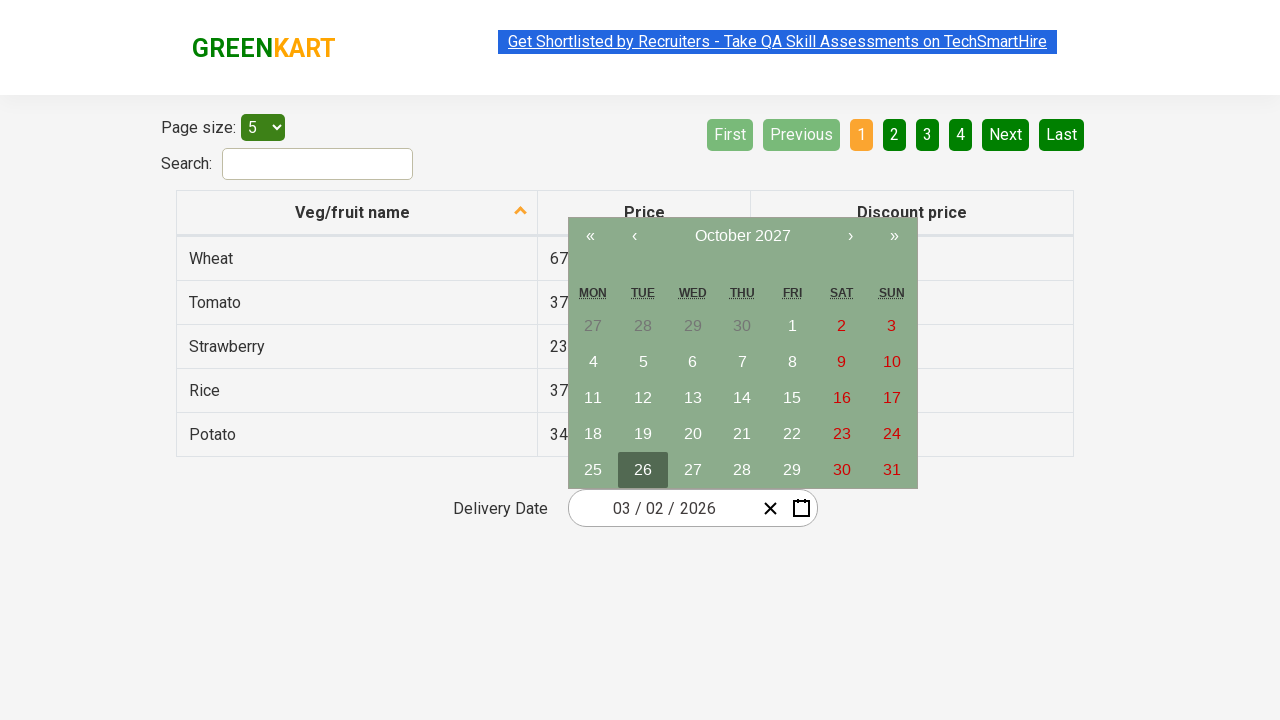

Selected day 15 at (792, 398) on //abbr[text()='15']
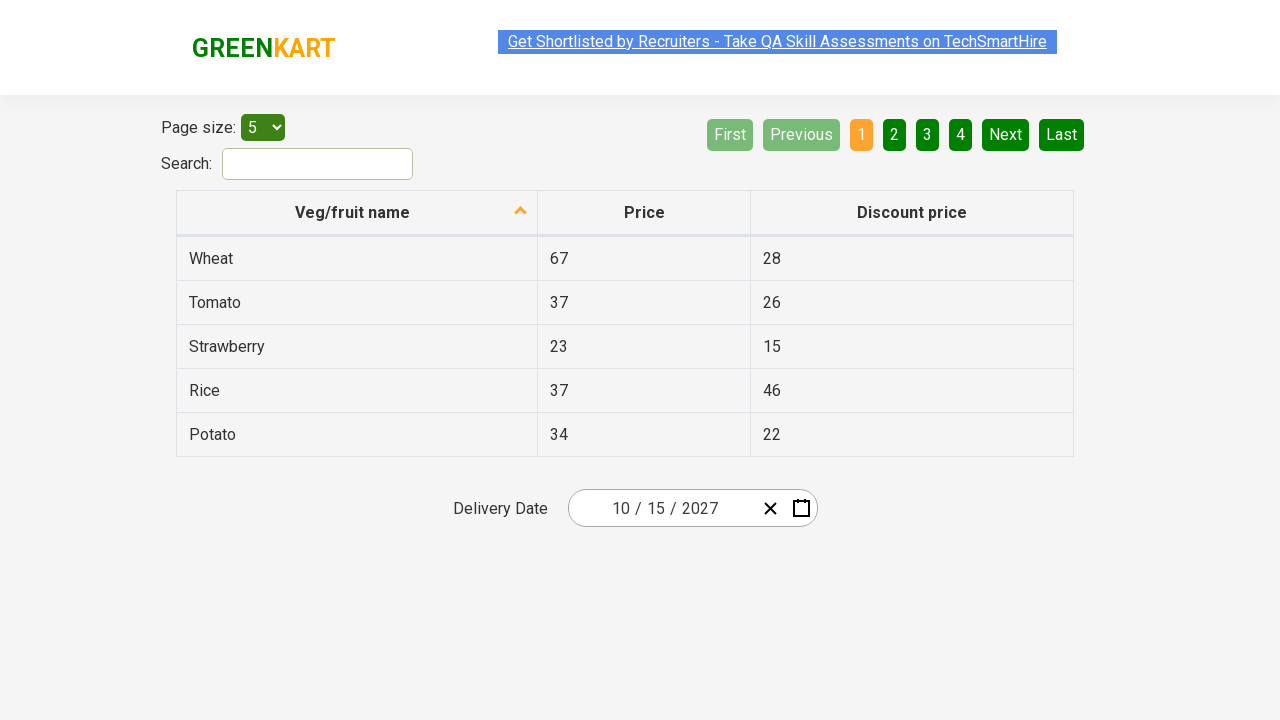

Retrieved all date input fields for verification
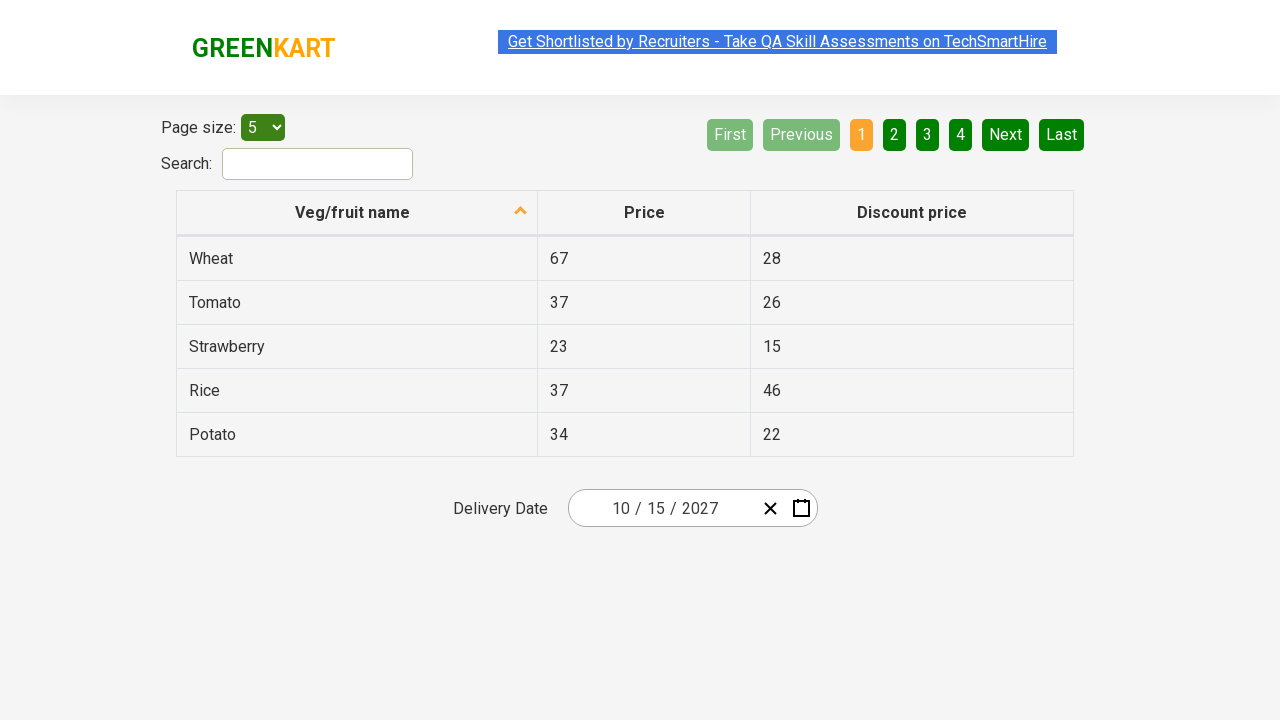

Verified input field 0: expected '10', got '10'
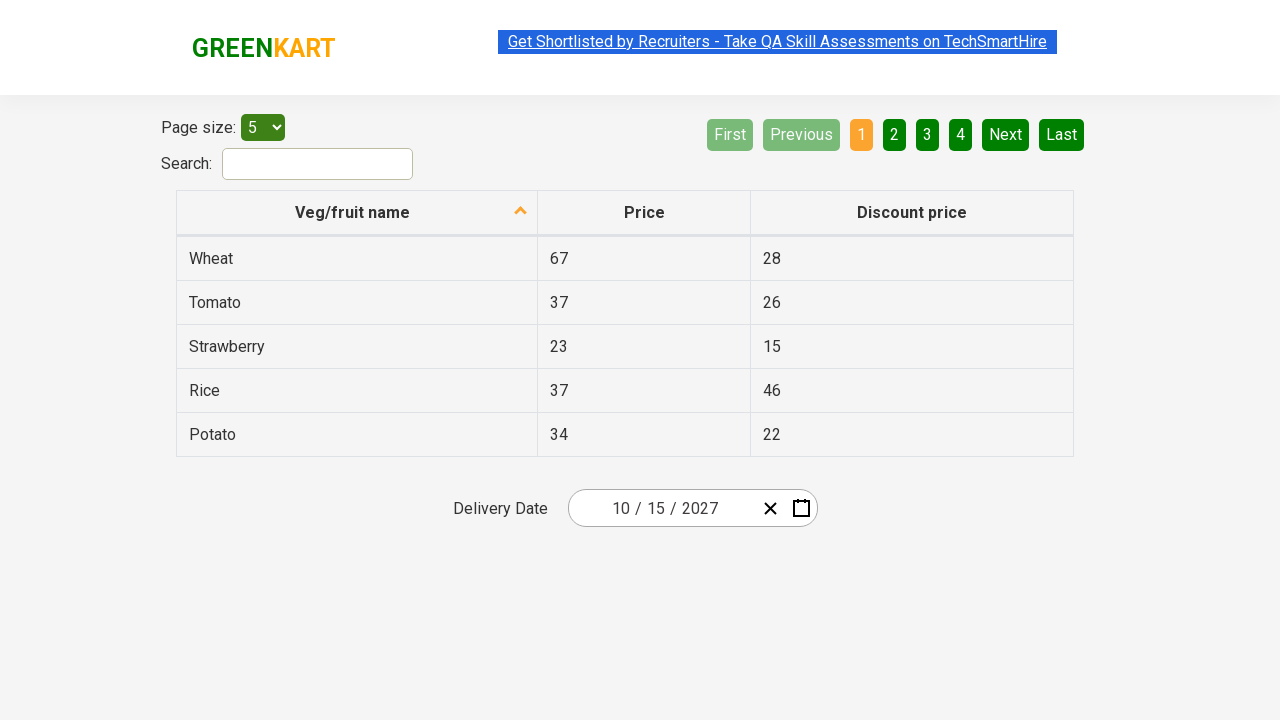

Verified input field 1: expected '15', got '15'
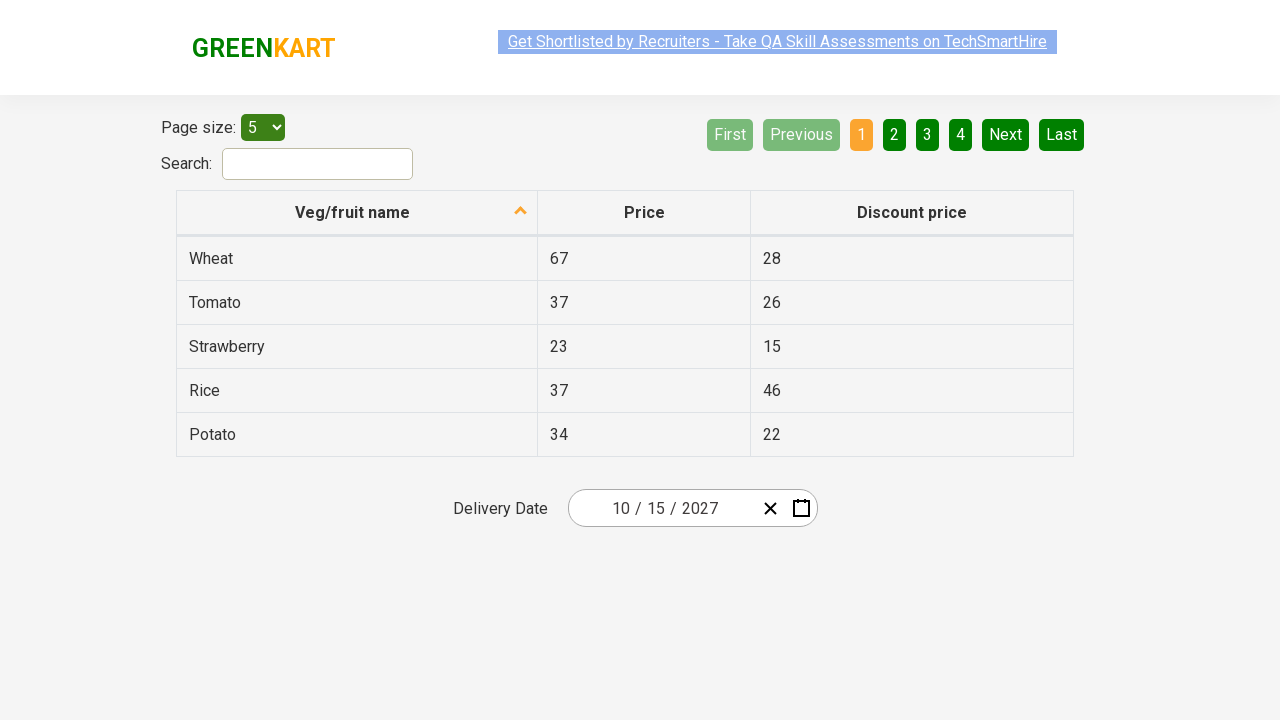

Verified input field 2: expected '2027', got '2027'
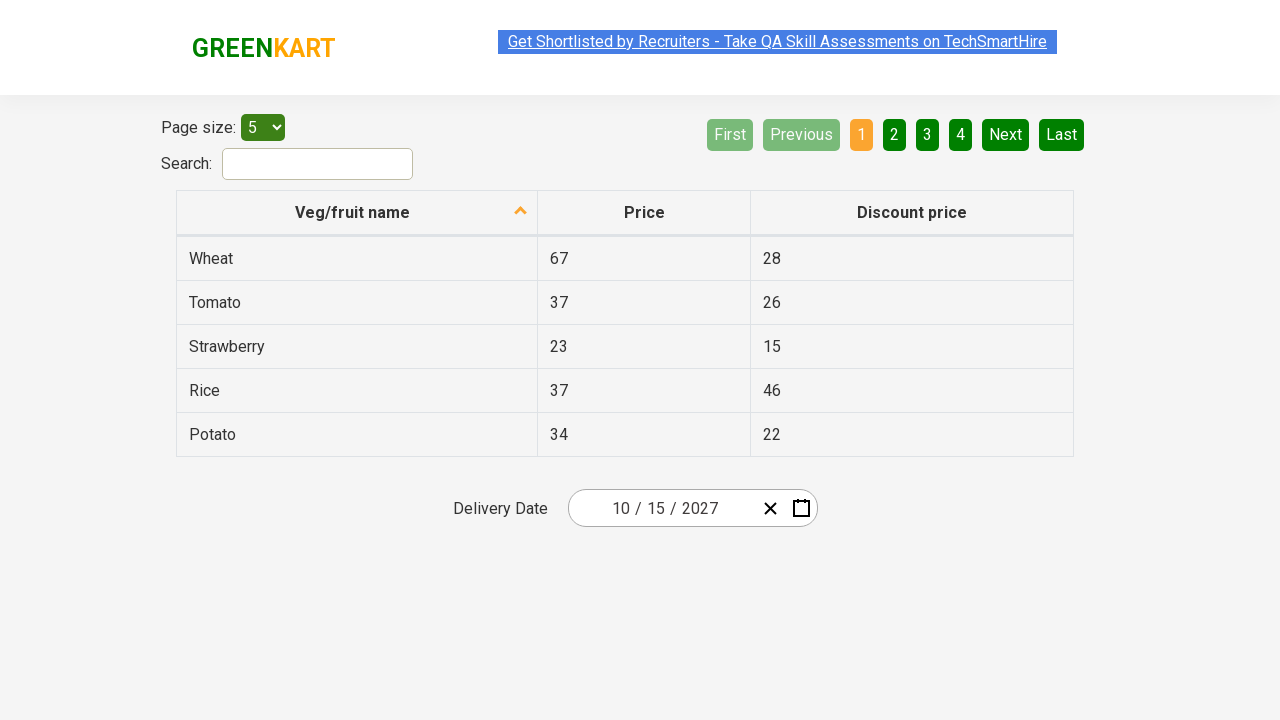

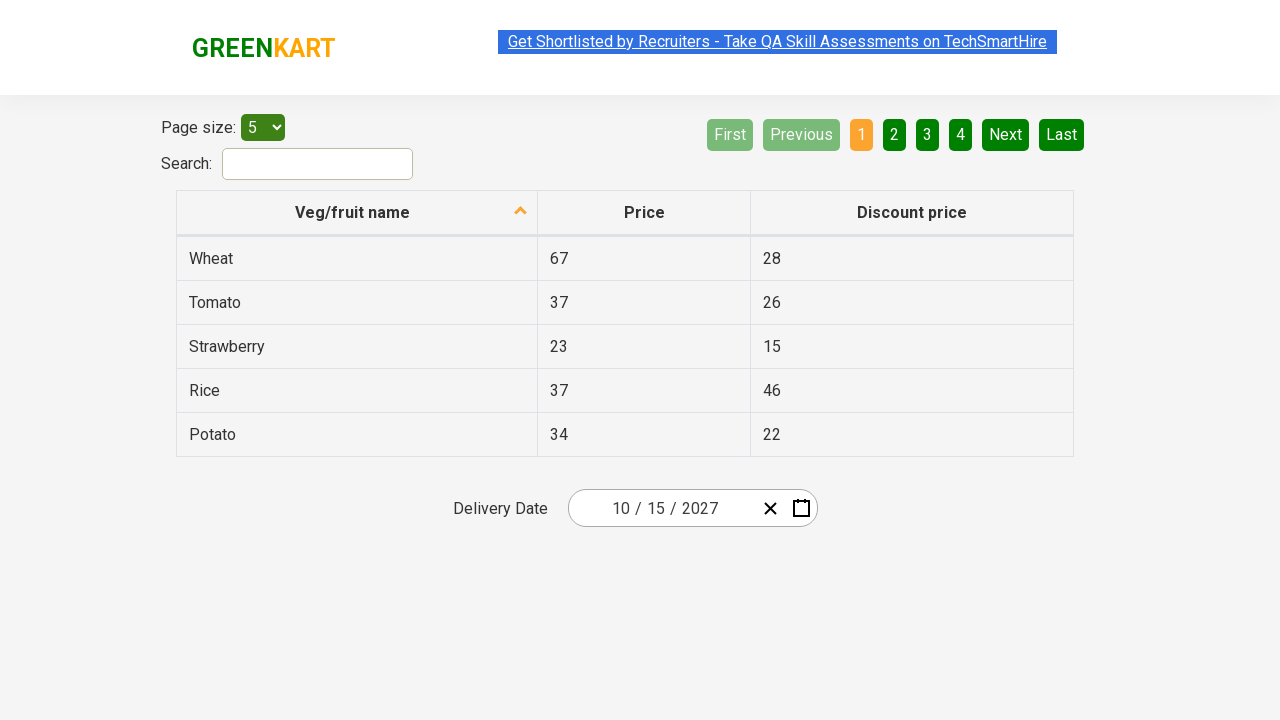